Scrolls through the page by finding all h3 elements and scrolling to each one in sequence

Starting URL: https://tus.io/demo.html

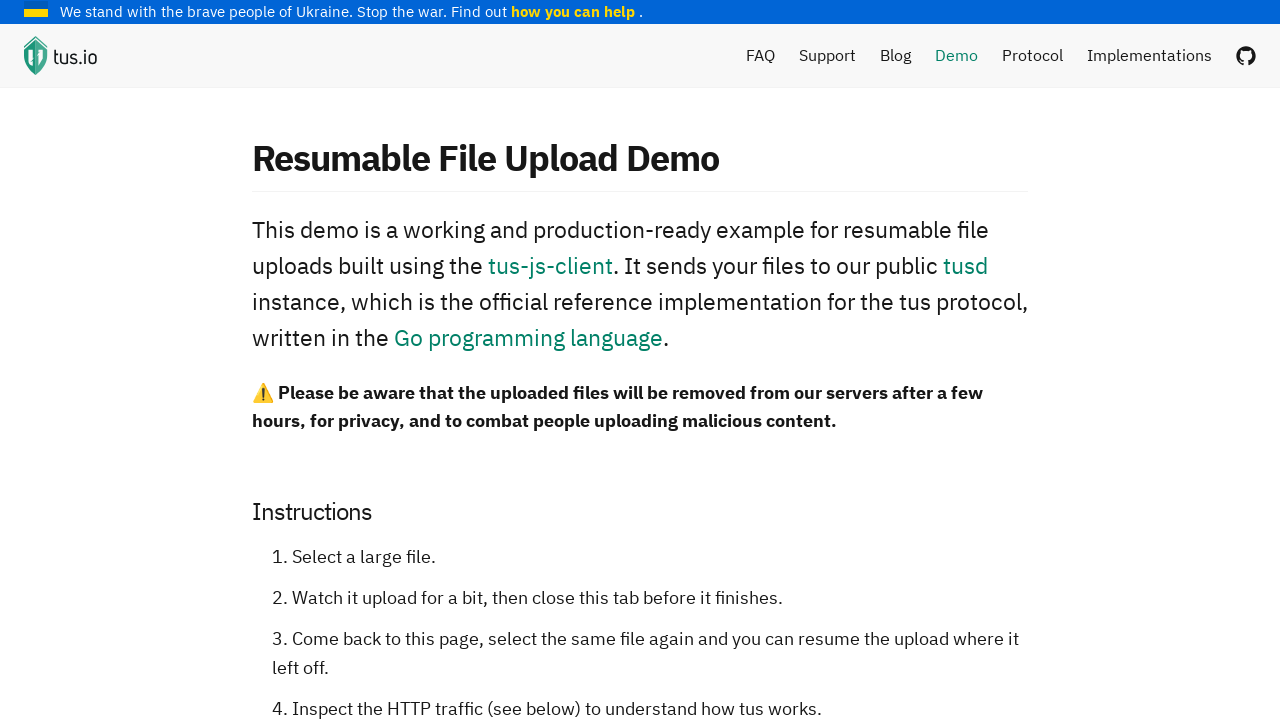

Found all h3 elements on the page
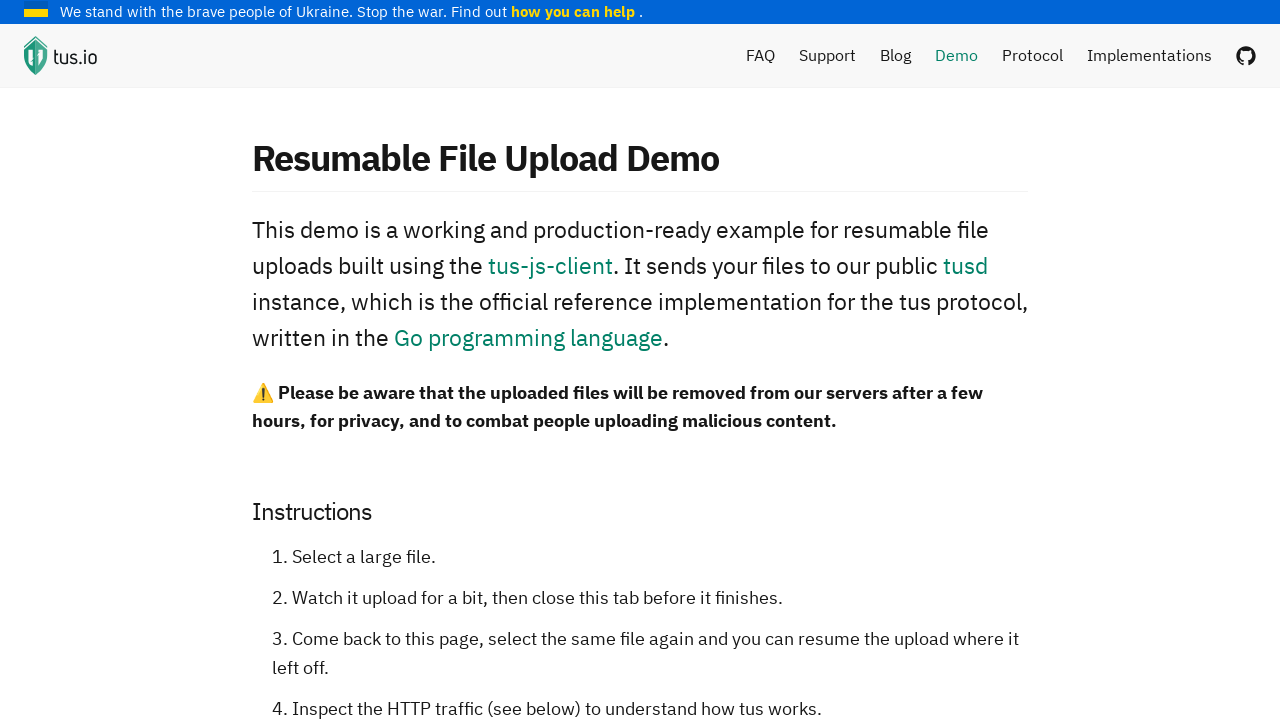

Scrolled to h3 element
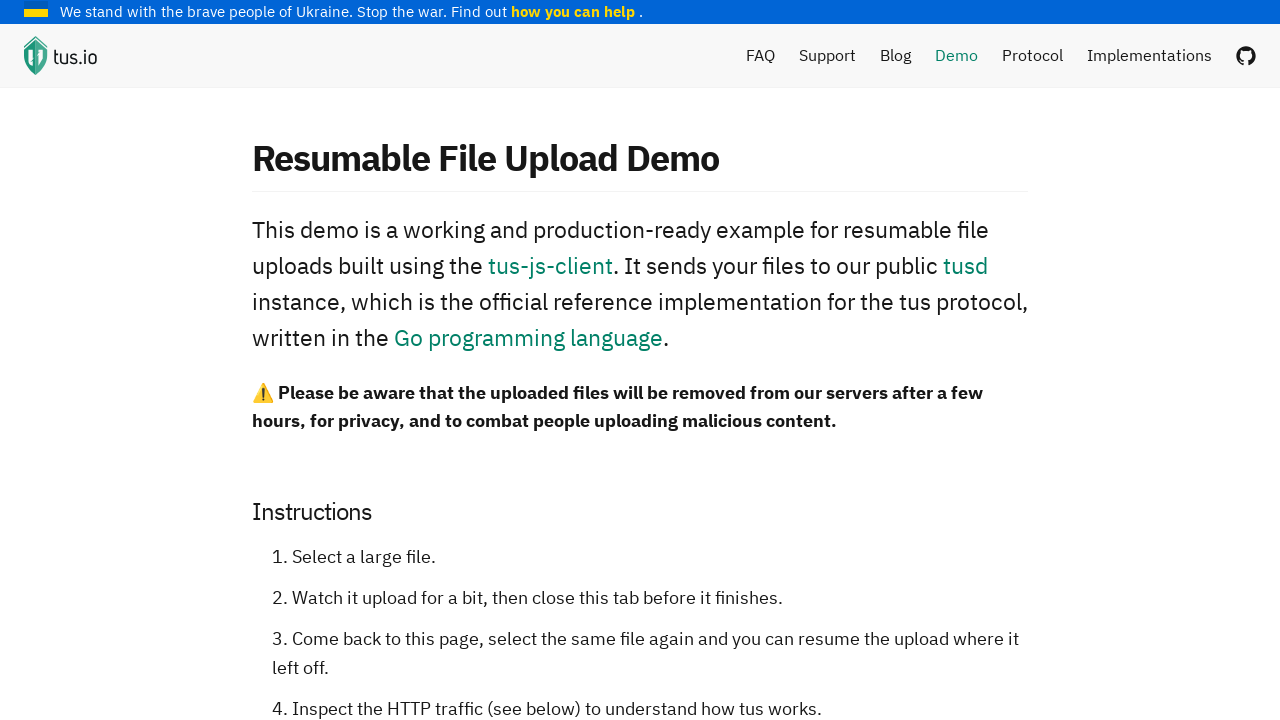

Waited 1 second between scrolls
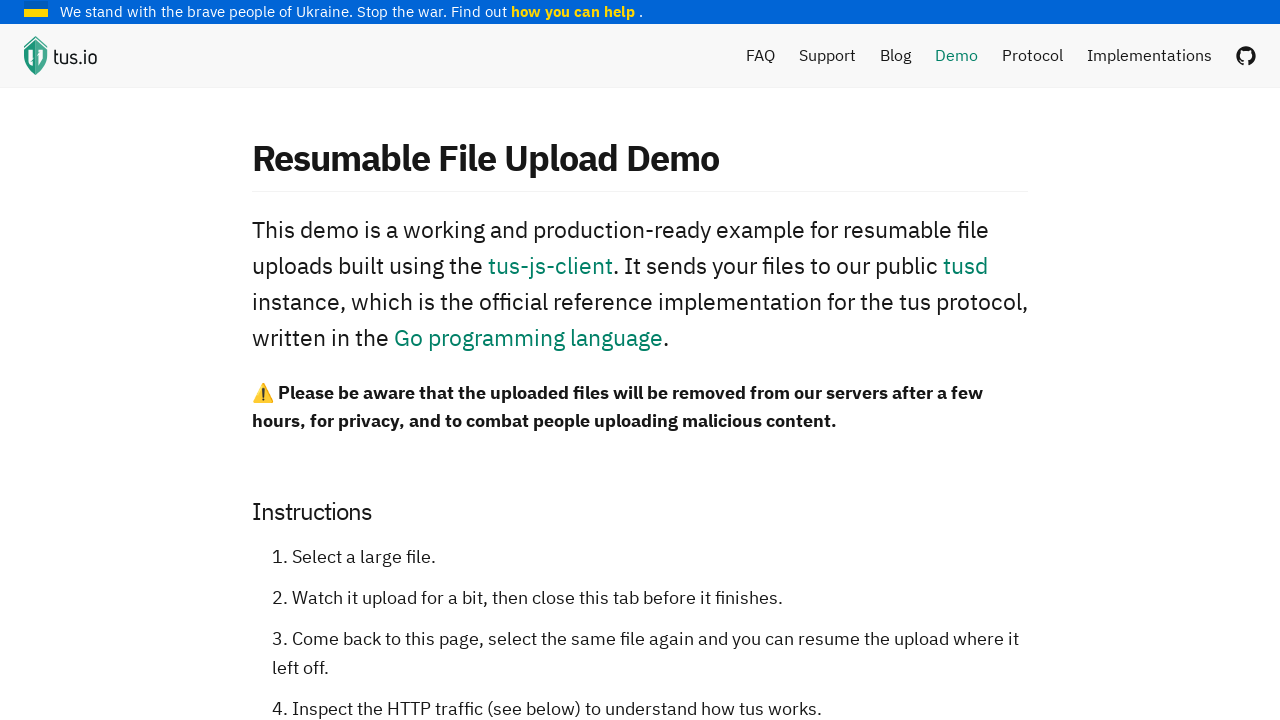

Scrolled to h3 element
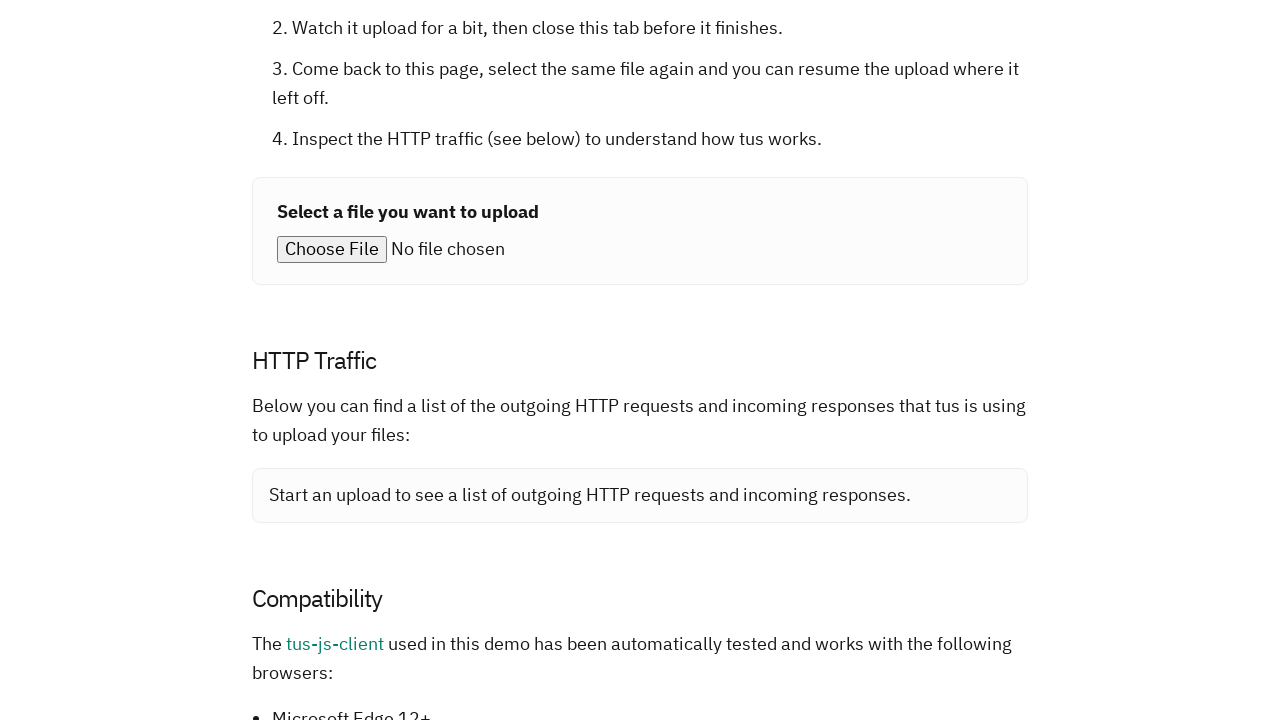

Waited 1 second between scrolls
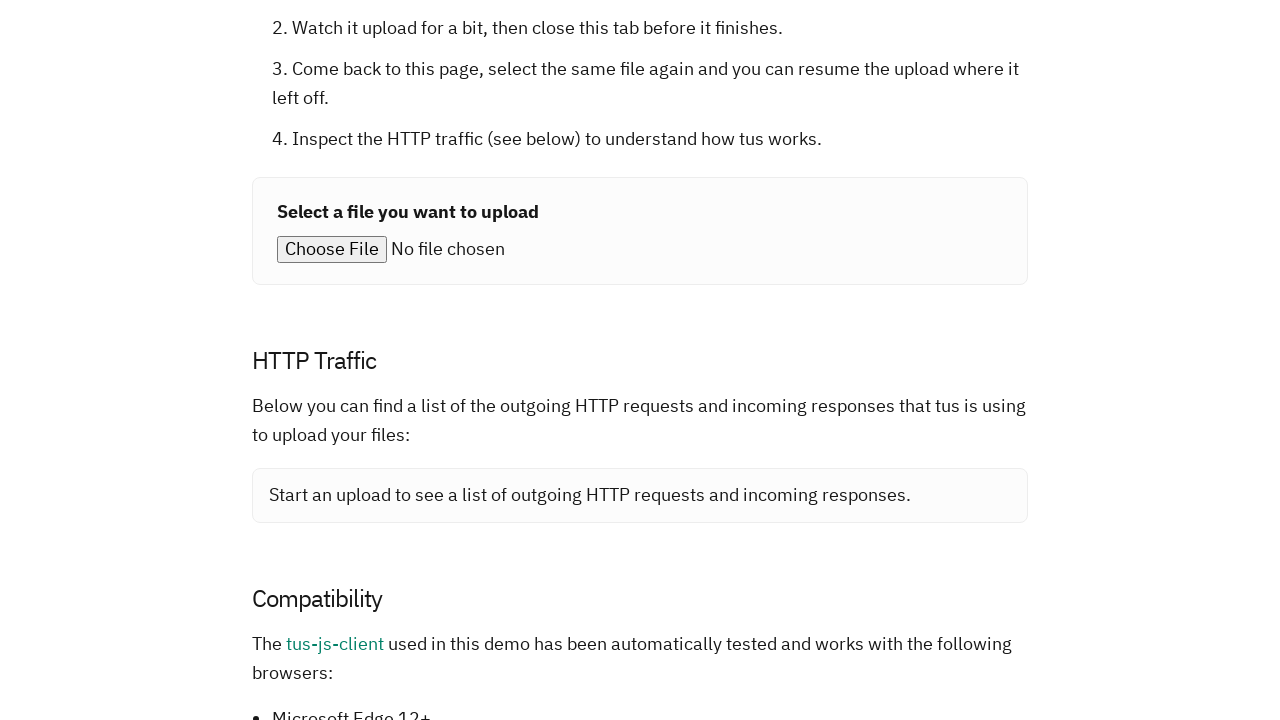

Scrolled to h3 element
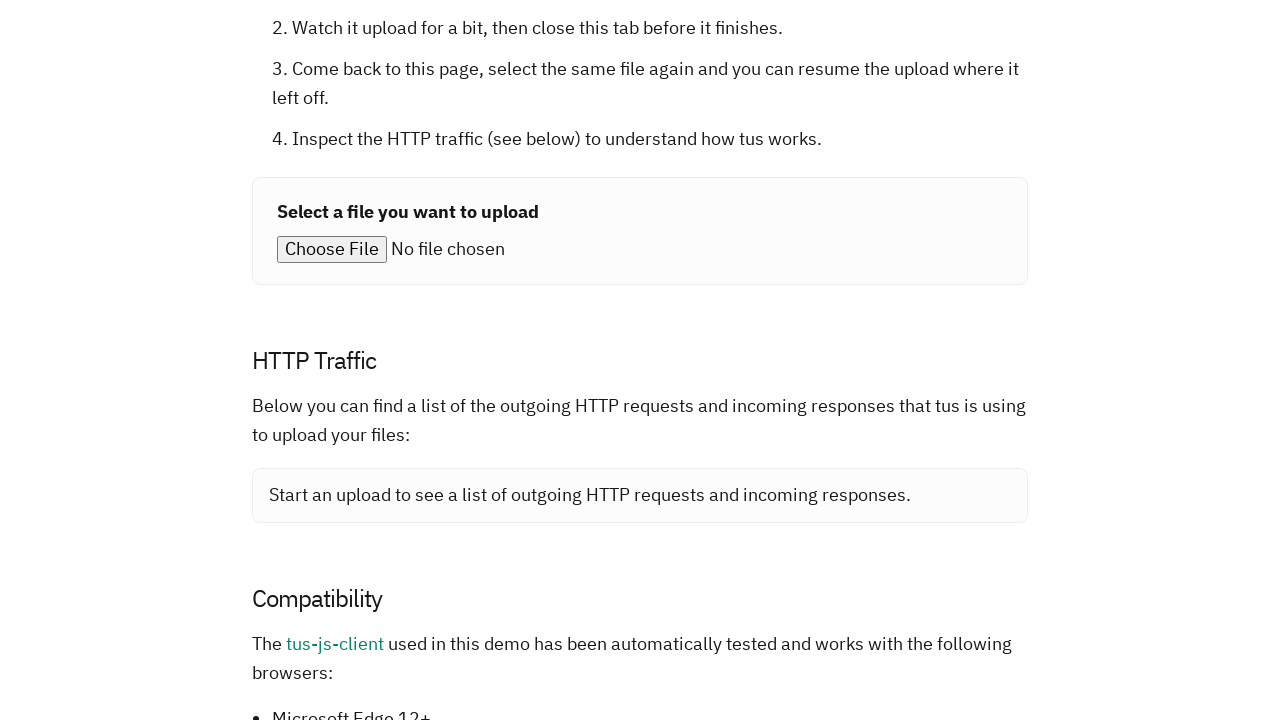

Waited 1 second between scrolls
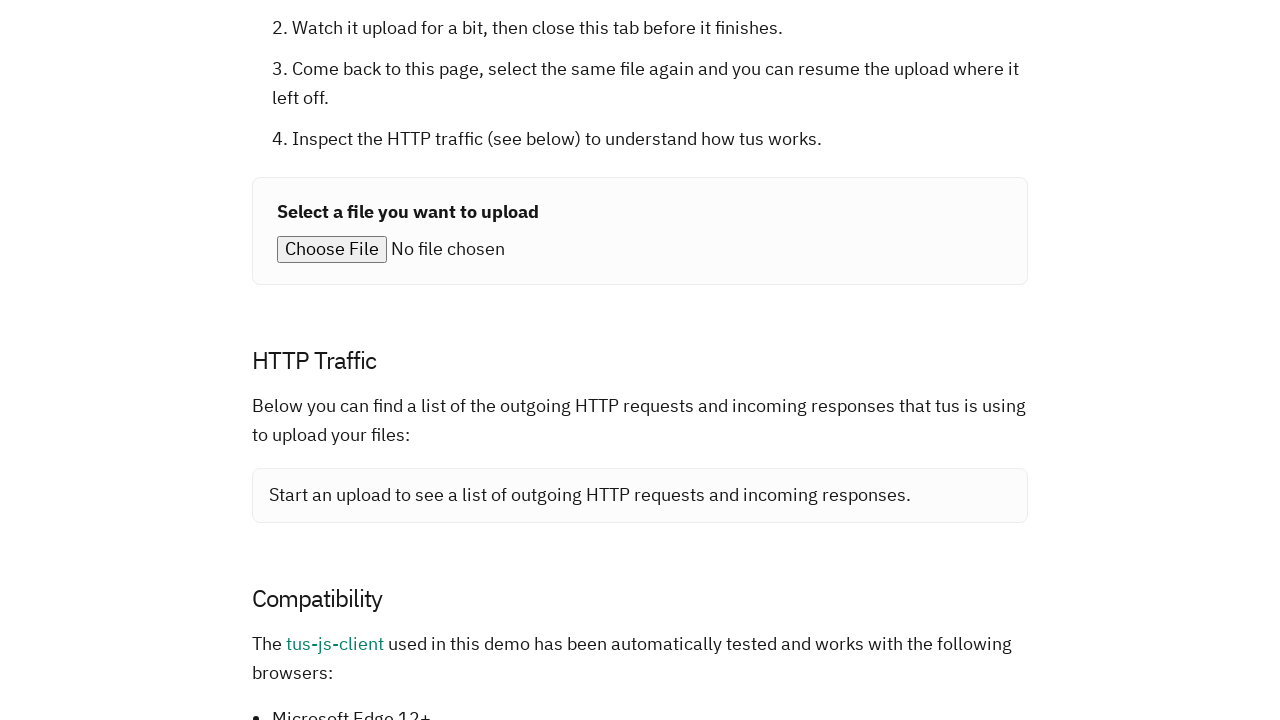

Scrolled to h3 element
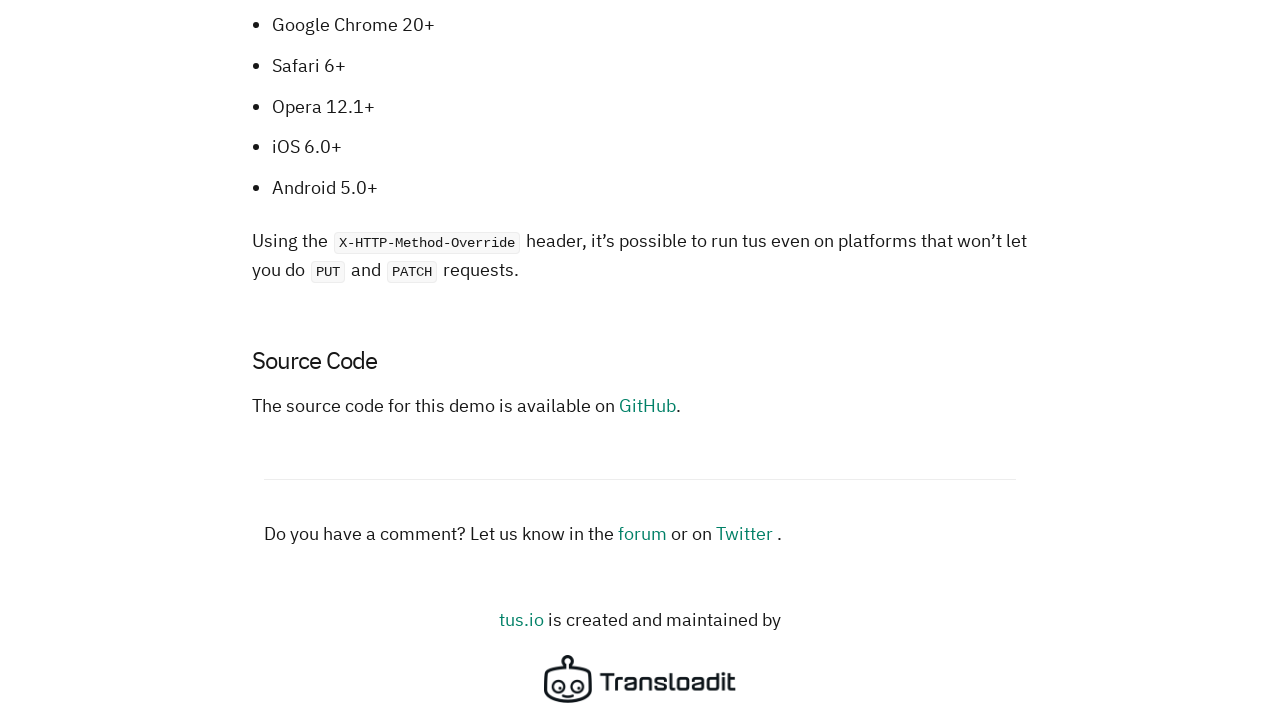

Waited 1 second between scrolls
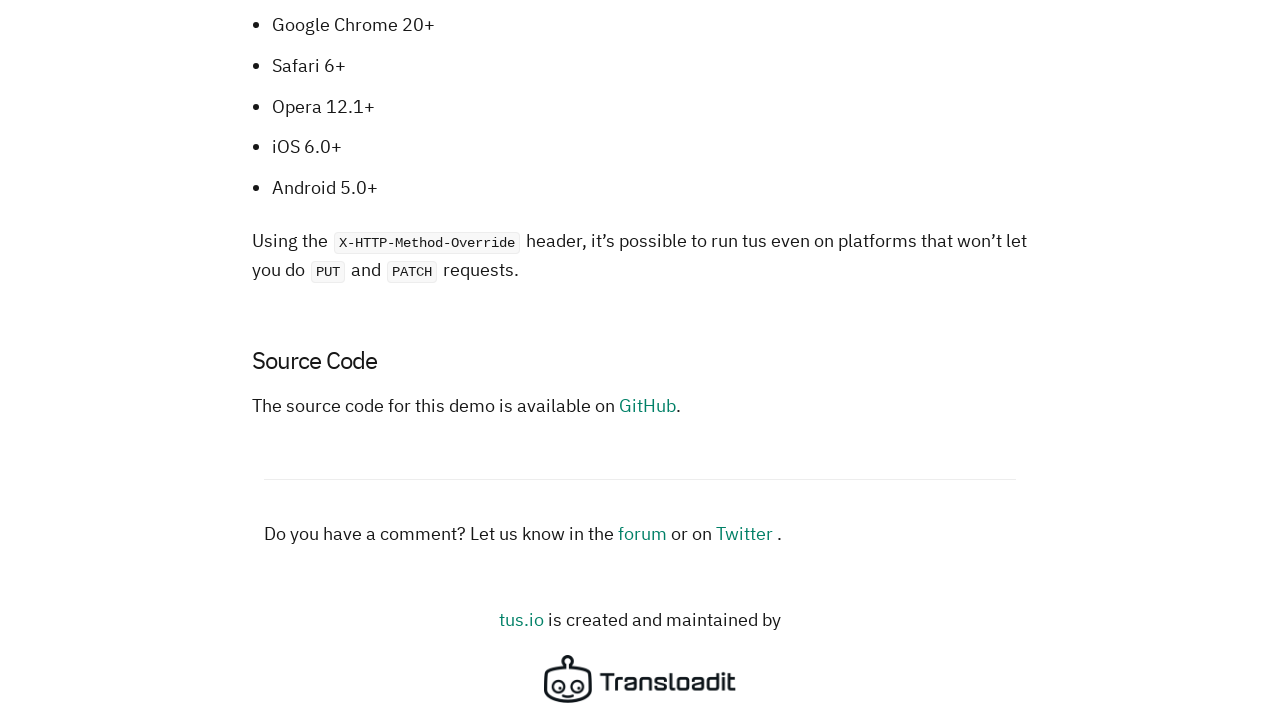

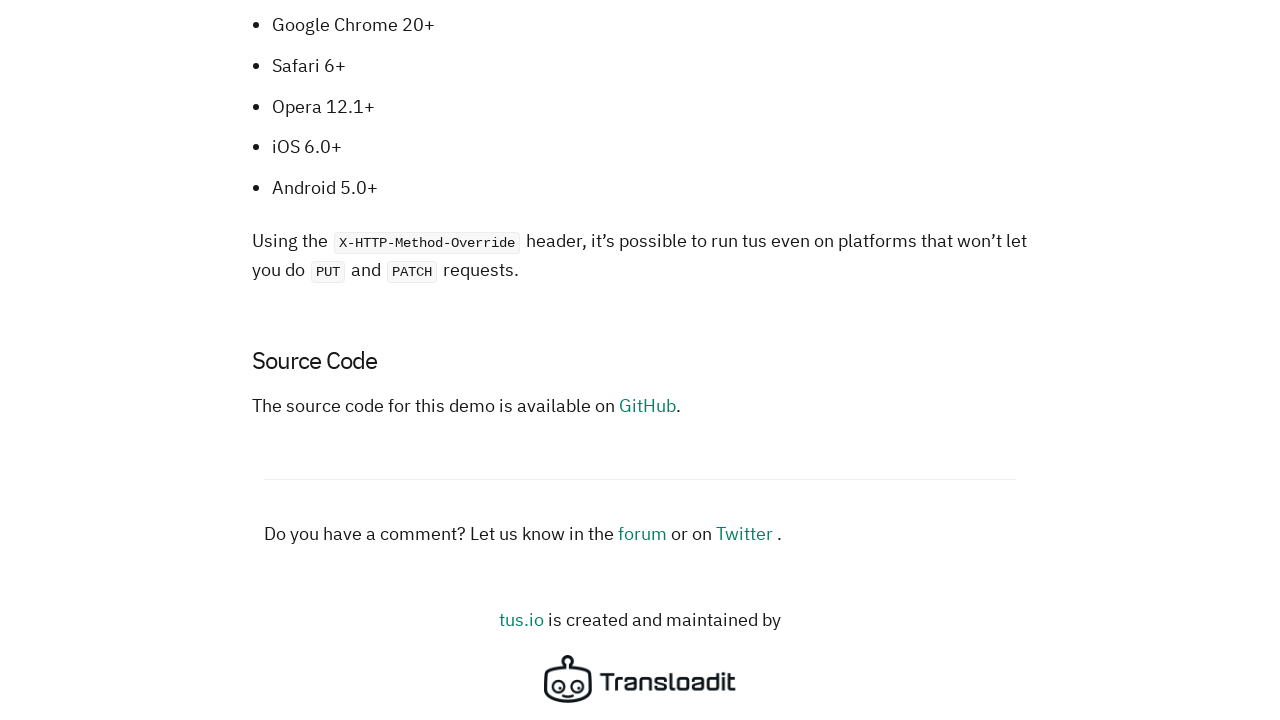